Tests browser navigation methods by navigating between two websites and using back, forward, and refresh controls

Starting URL: https://opensource-demo.orangehrmlive.com/

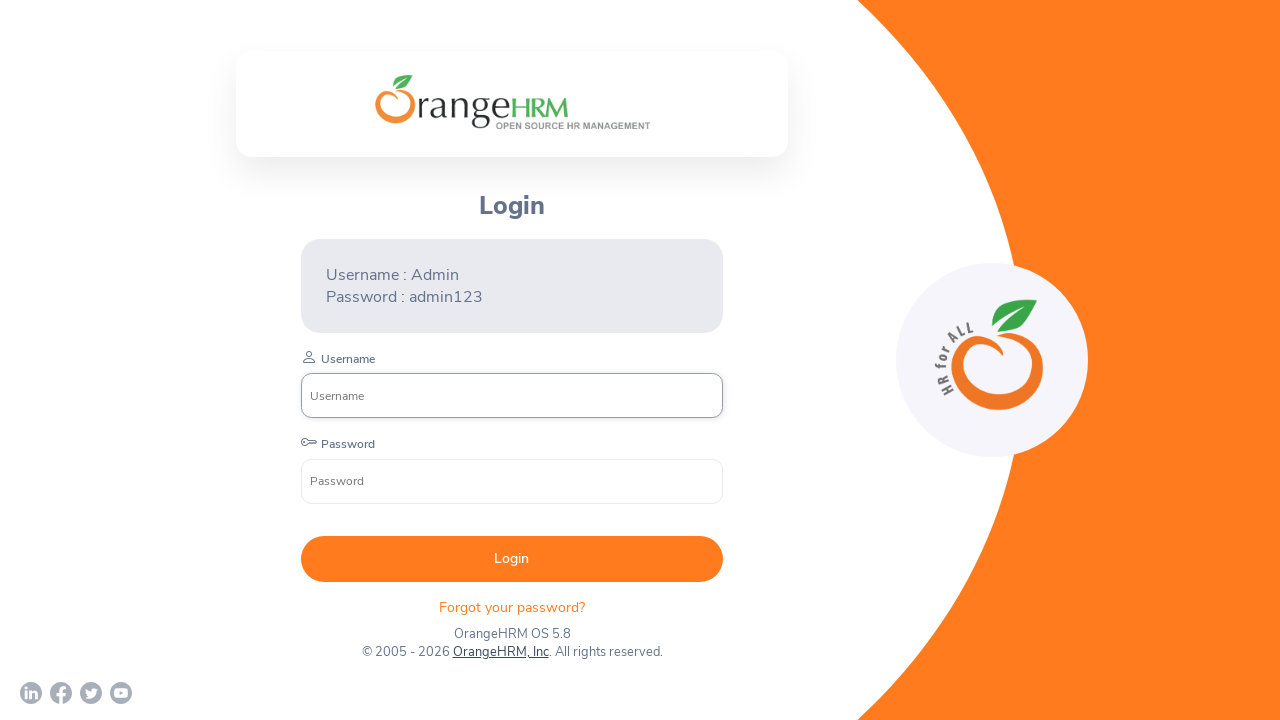

Navigated to https://practice.expandtesting.com/
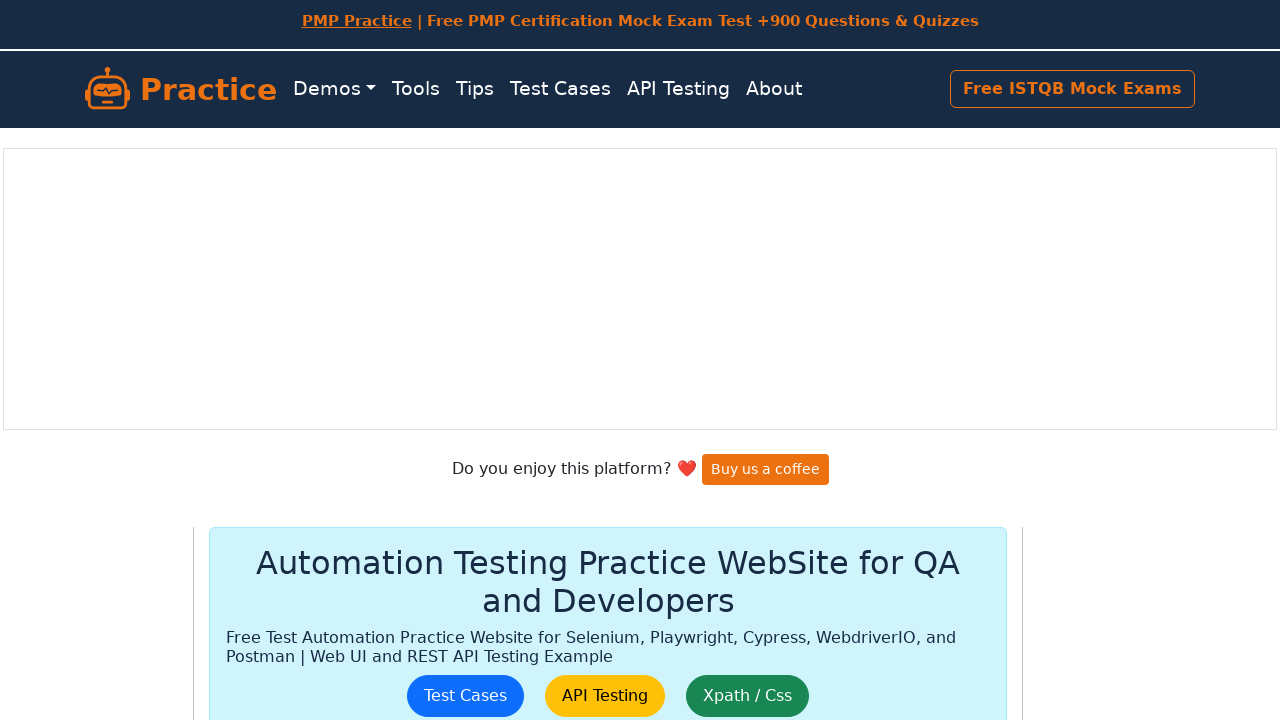

Navigated back to previous page (Orange HRM)
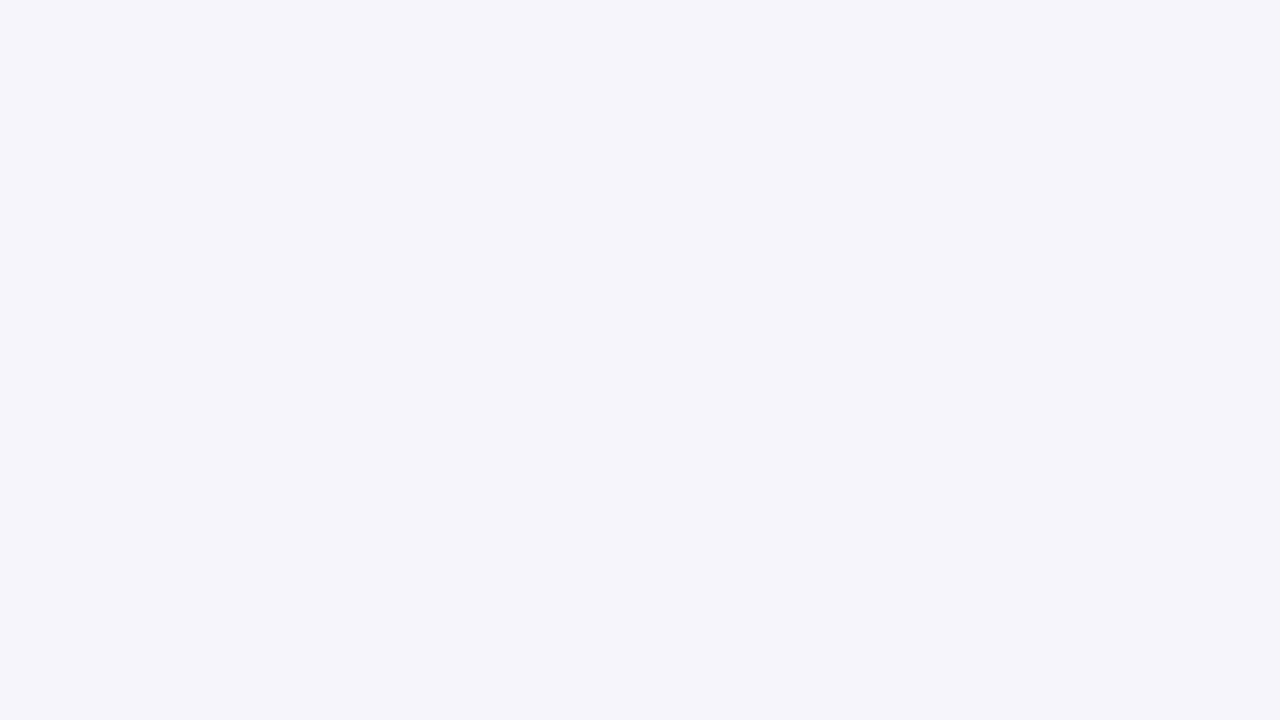

Navigated forward to https://practice.expandtesting.com/
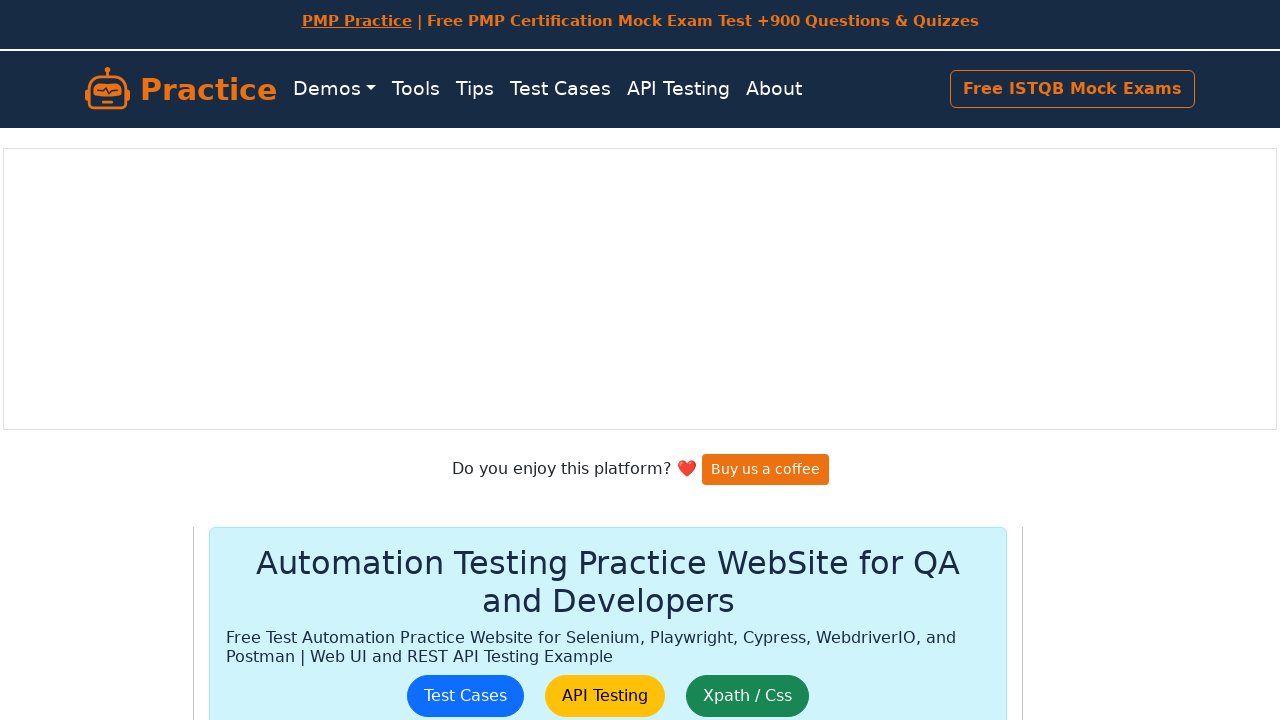

Refreshed the current page
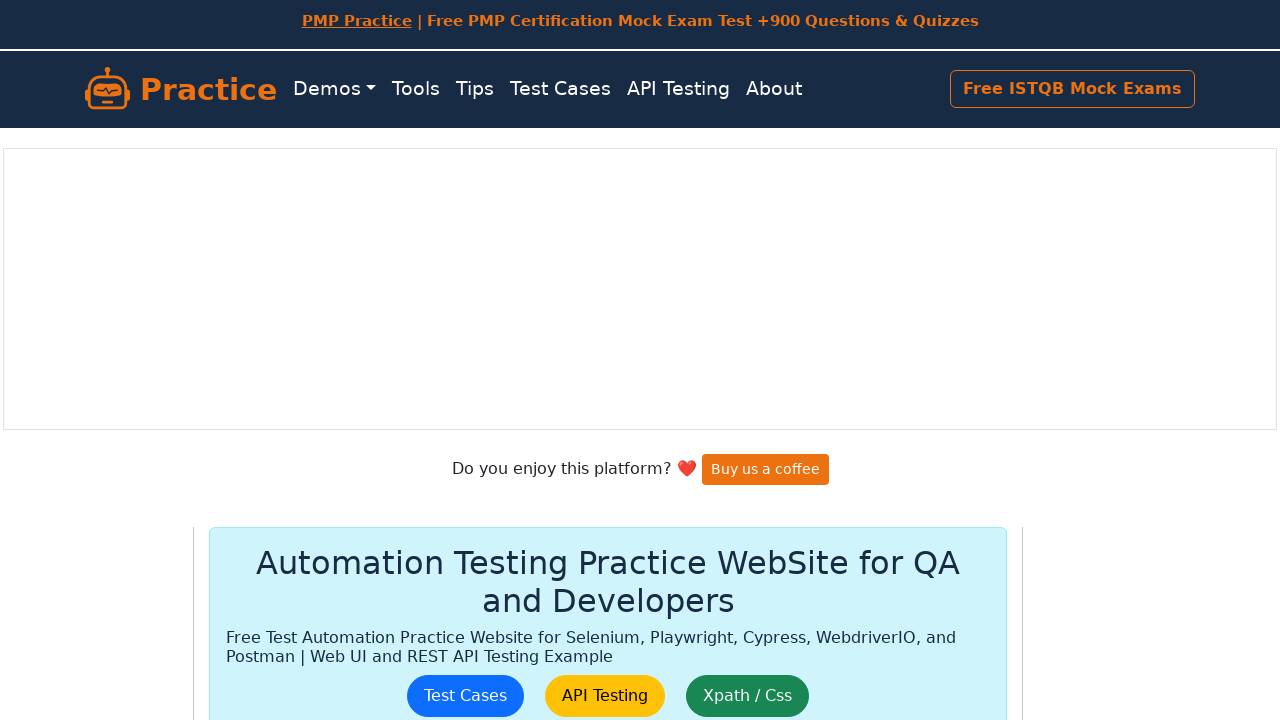

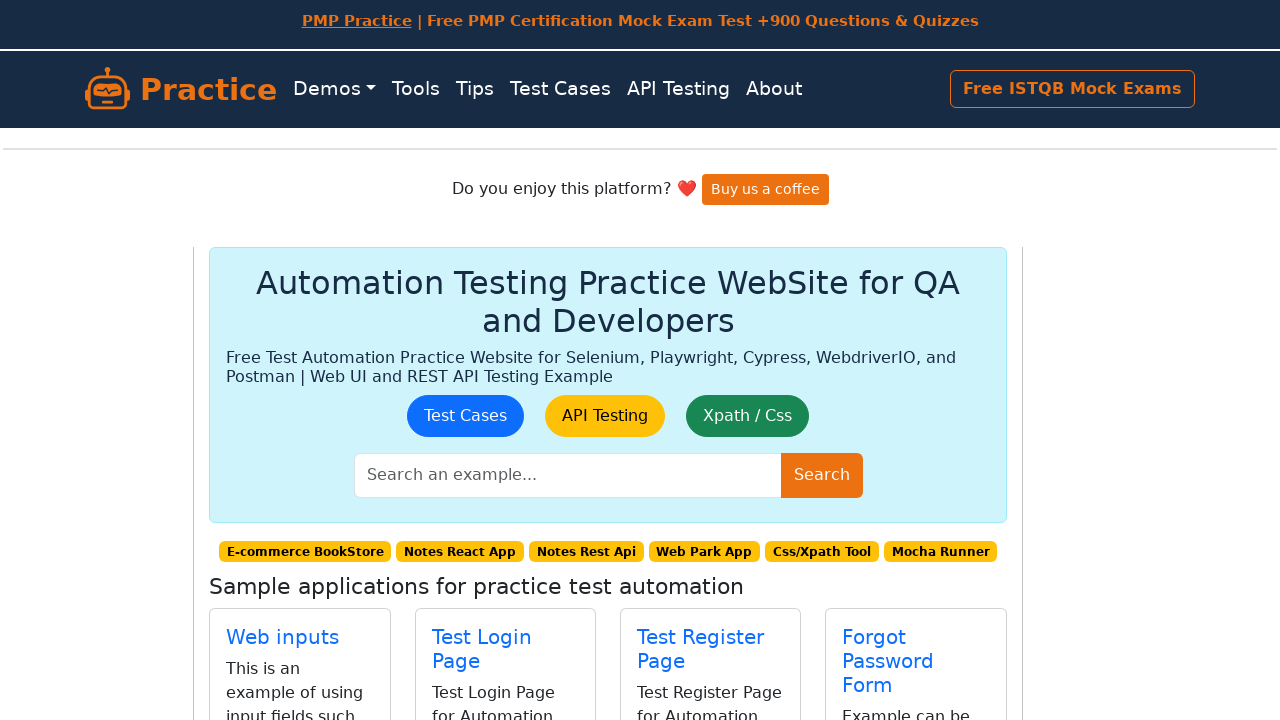